Tests currency selection by opening the currency dropdown and selecting USD

Starting URL: https://www.spicejet.com/

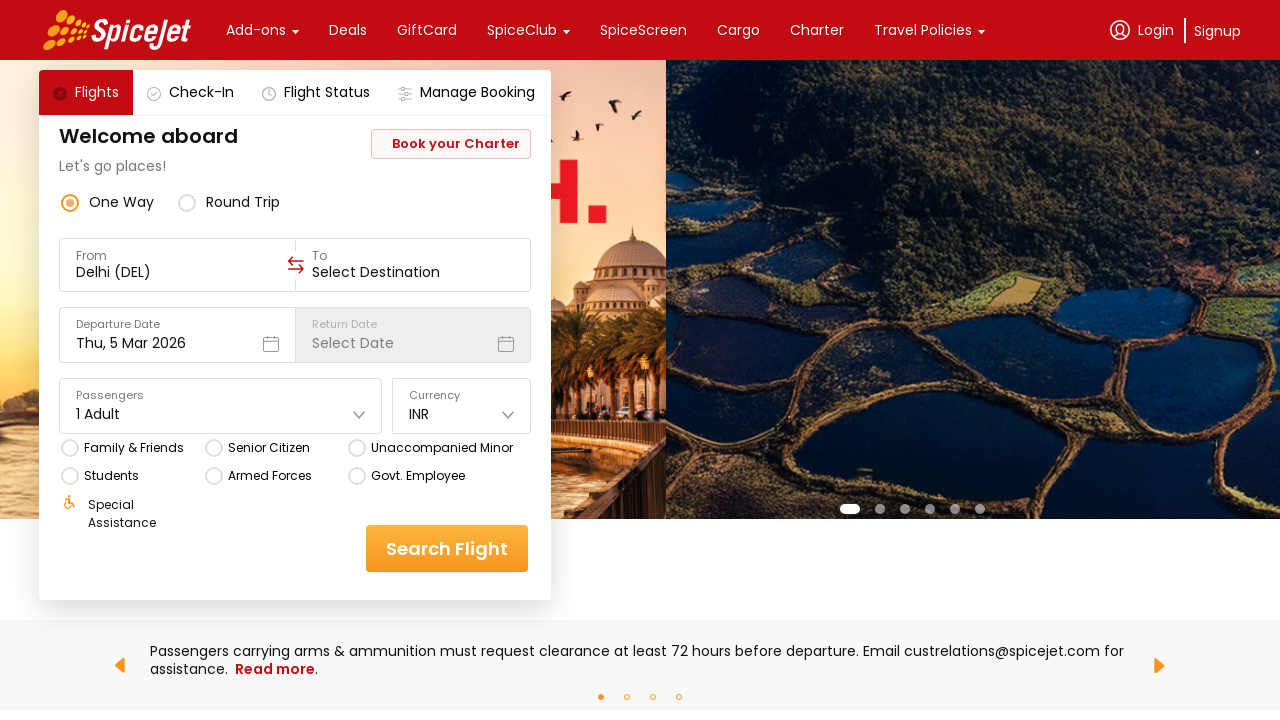

Clicked on Currency dropdown at (462, 396) on //div[text()="Currency"]
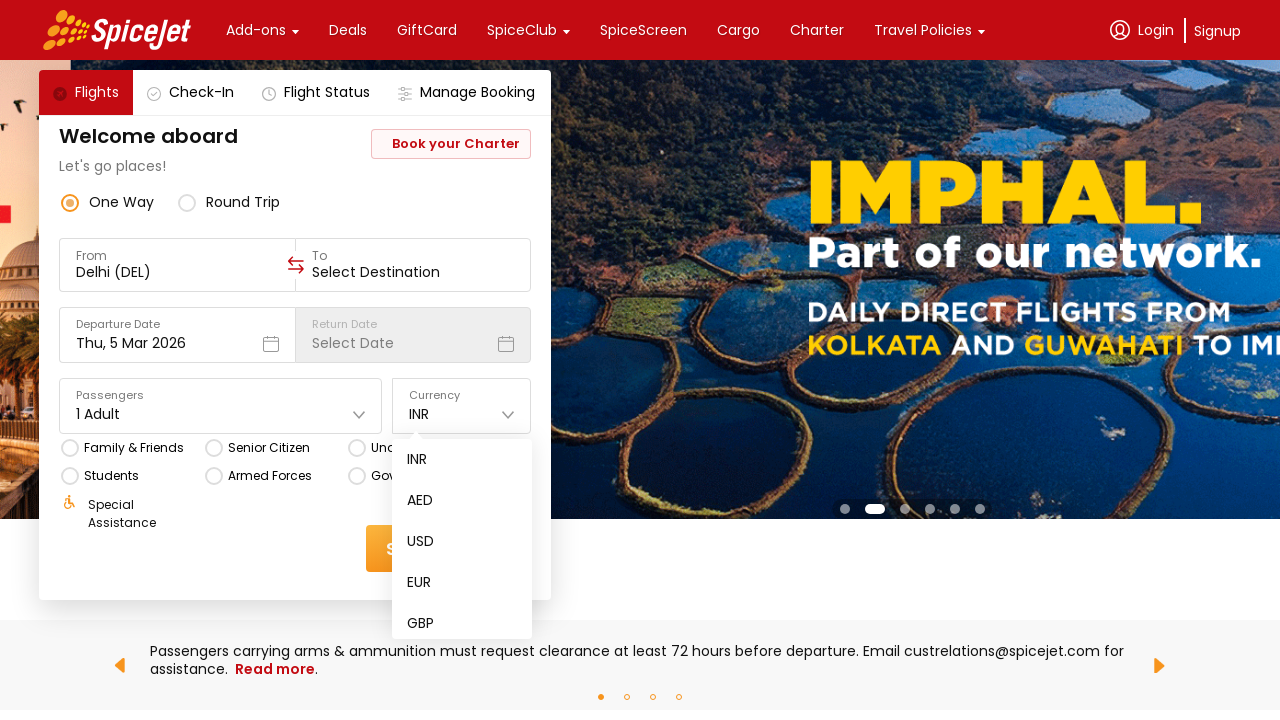

Selected USD from currency dropdown at (421, 542) on //div[text()="USD"]
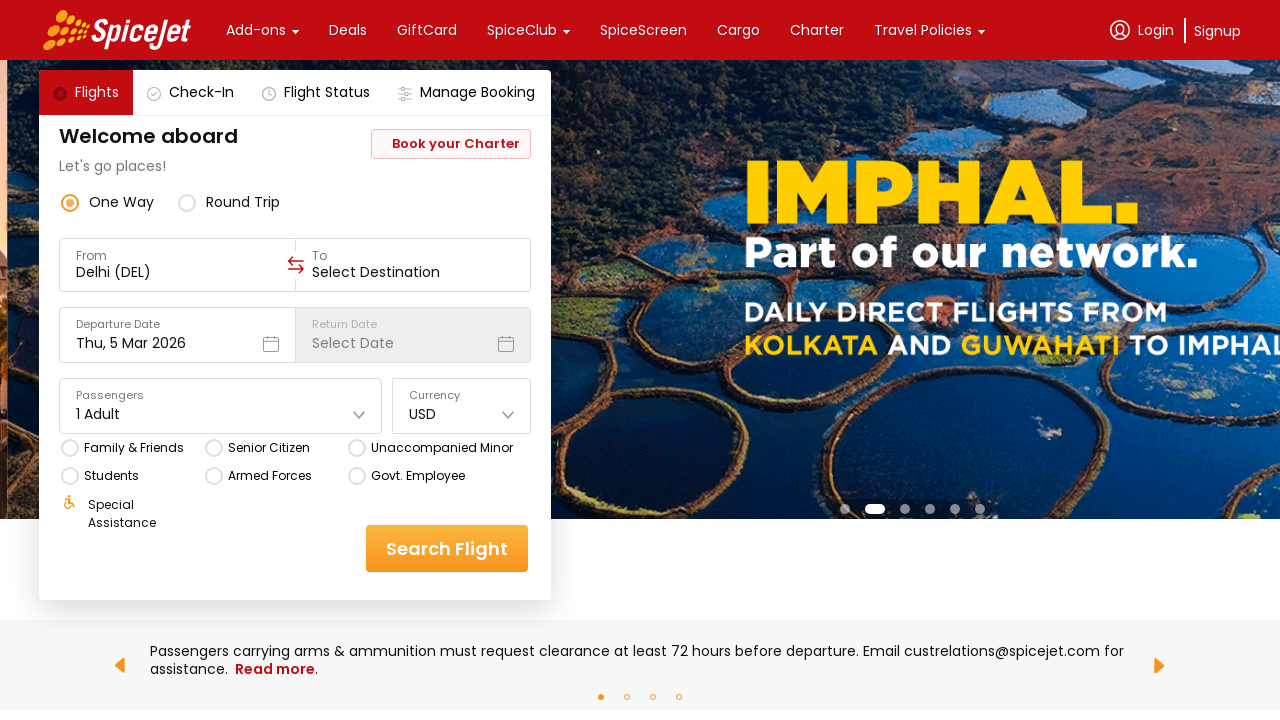

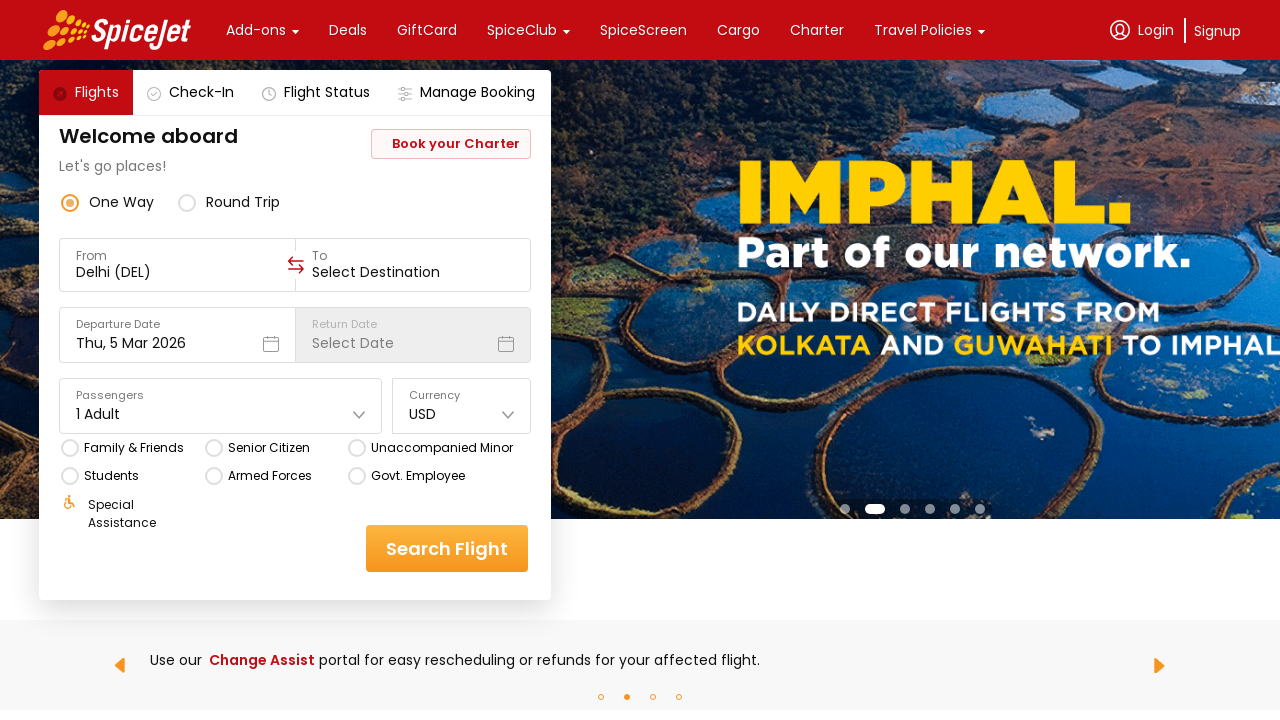